Tests keyboard key press functionality by sending an ENTER key press and verifying the result message

Starting URL: http://the-internet.herokuapp.com/key_presses

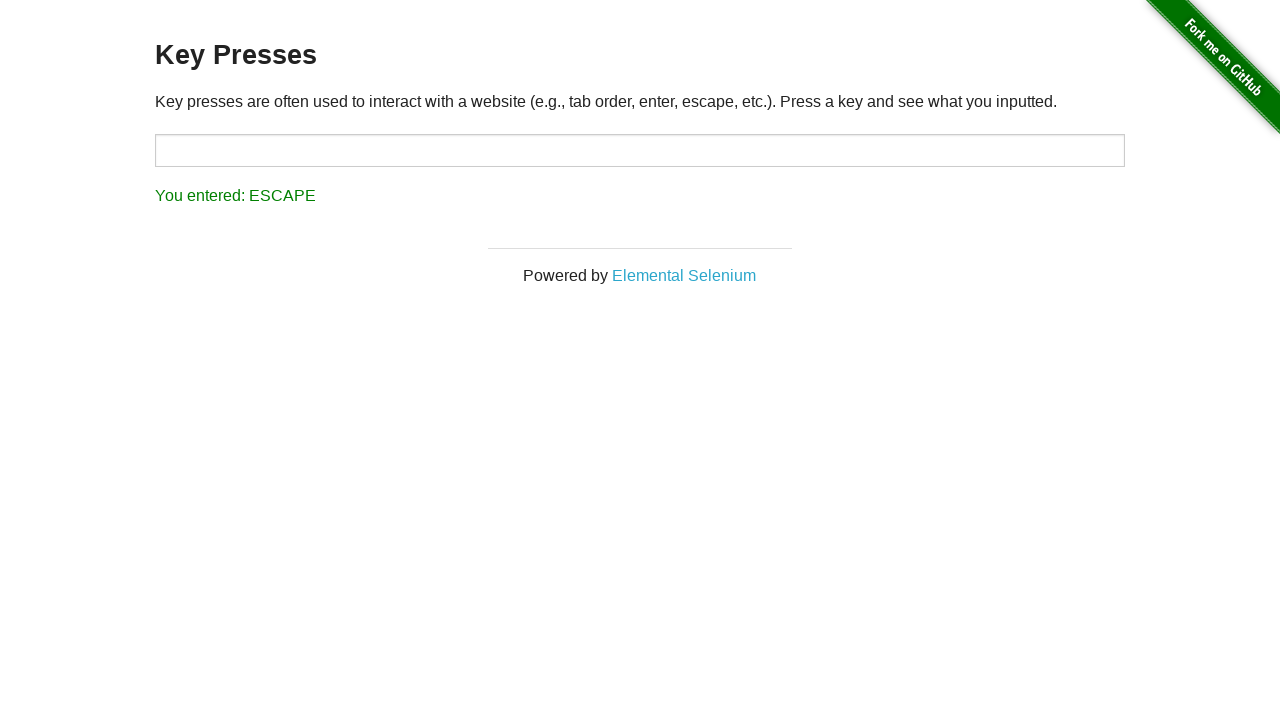

Pressed ENTER key
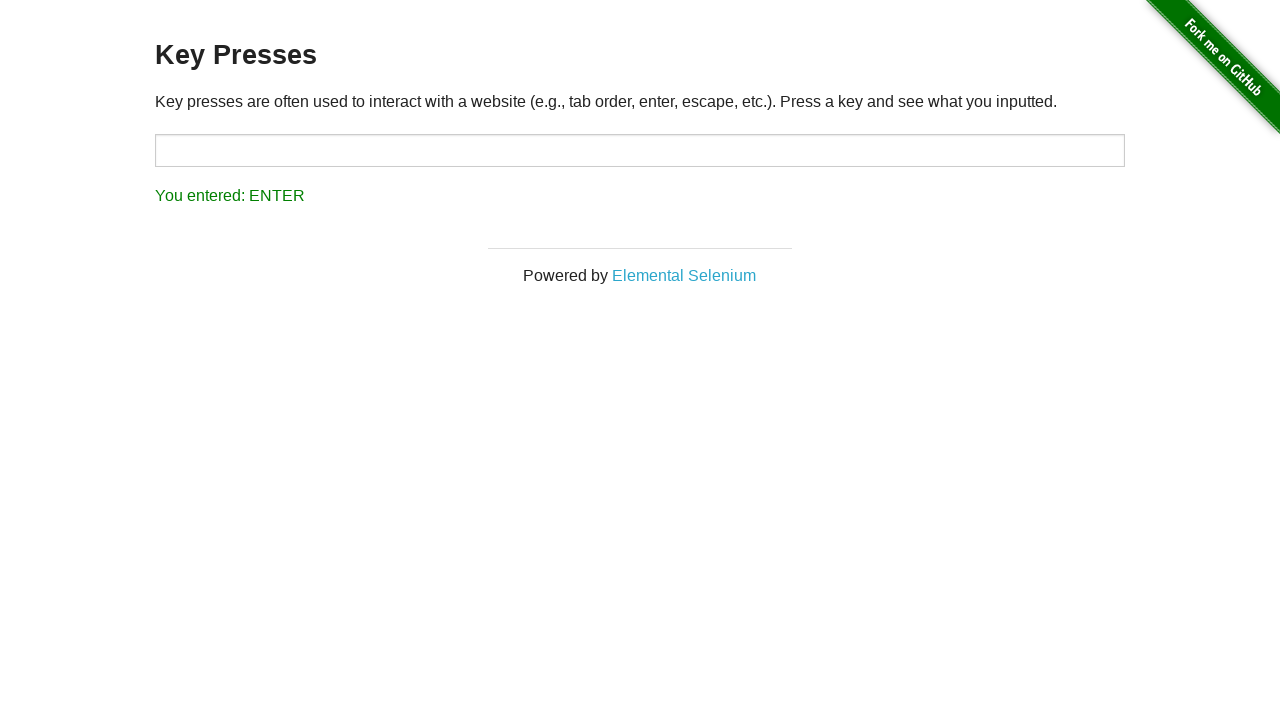

Result message element loaded
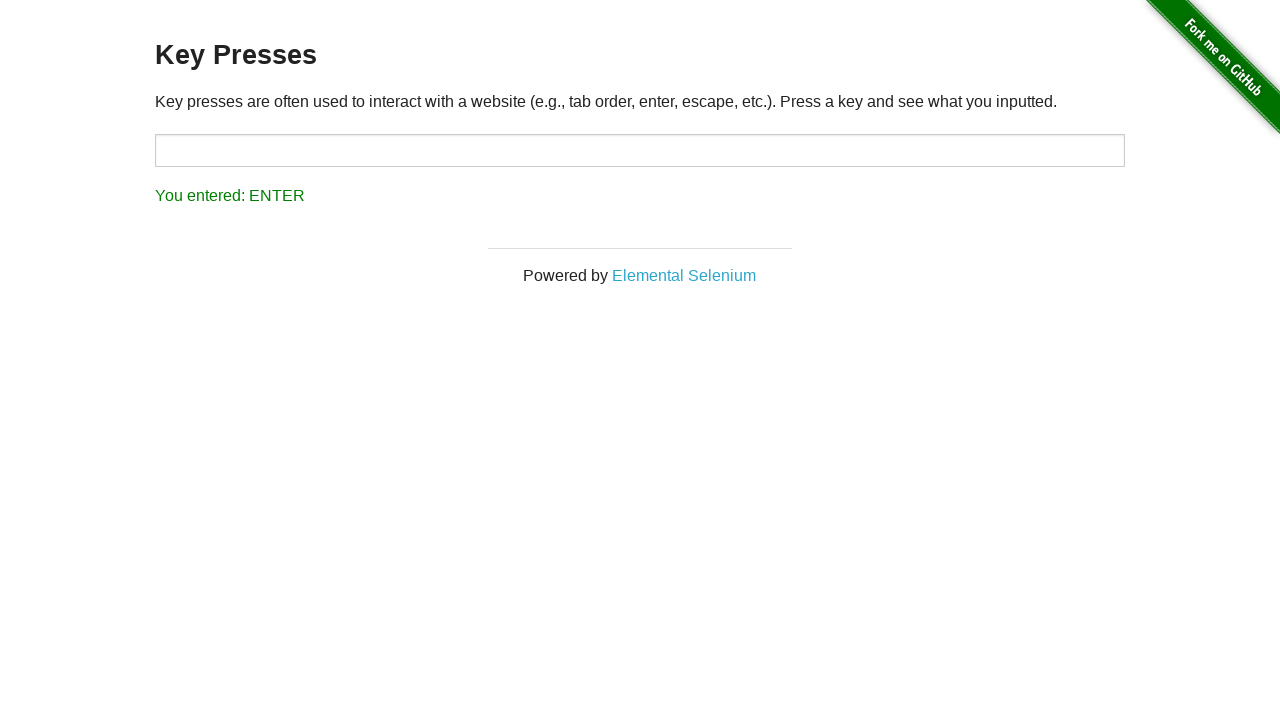

Retrieved result text: 'You entered: ENTER'
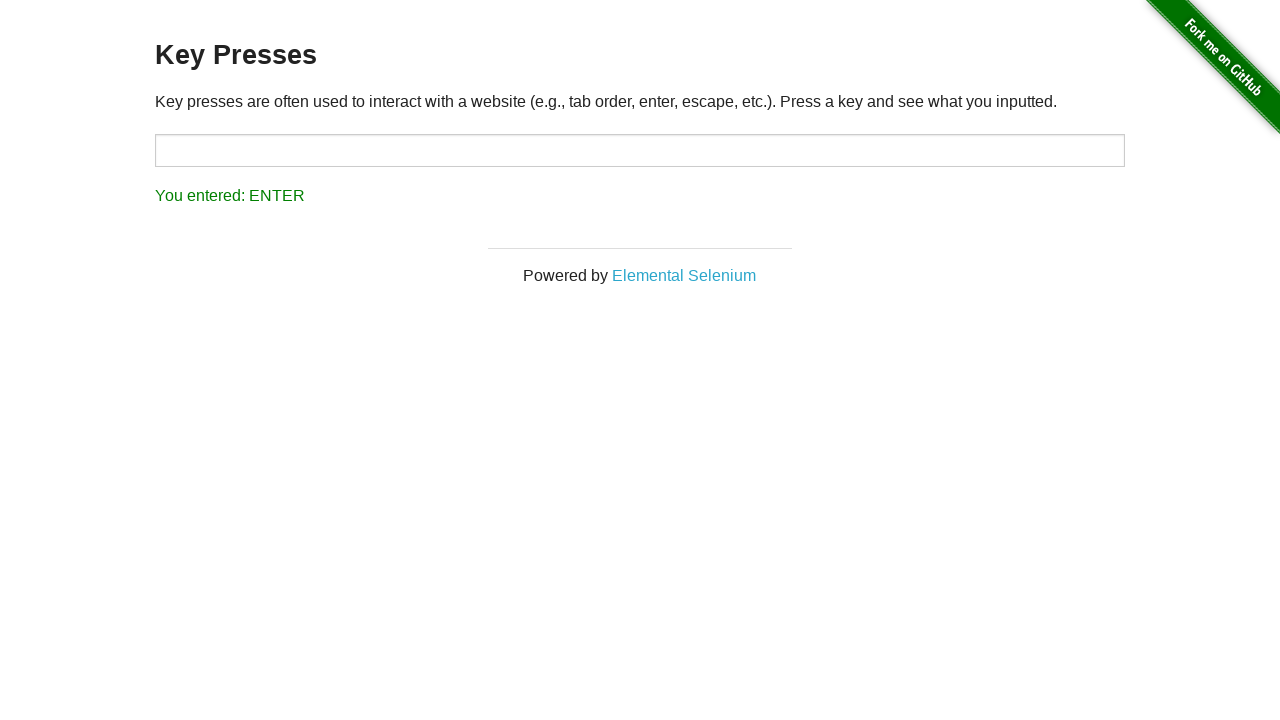

Assertion passed: result text matches expected value
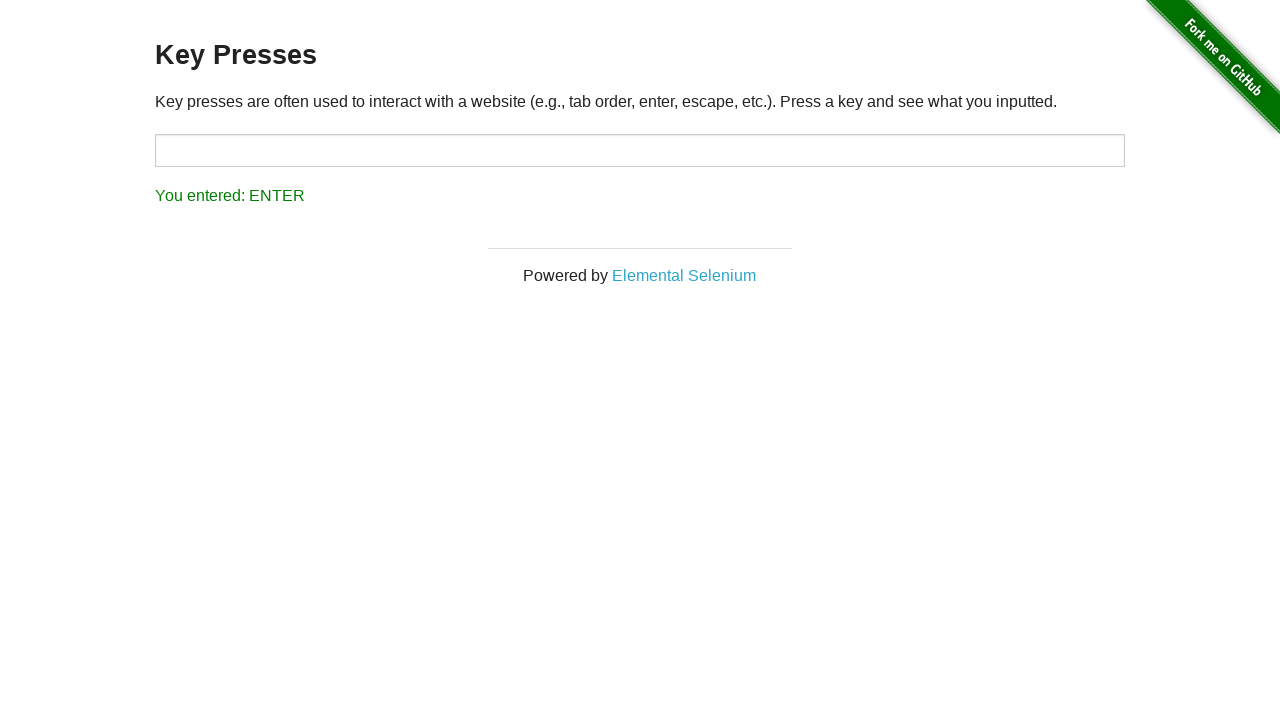

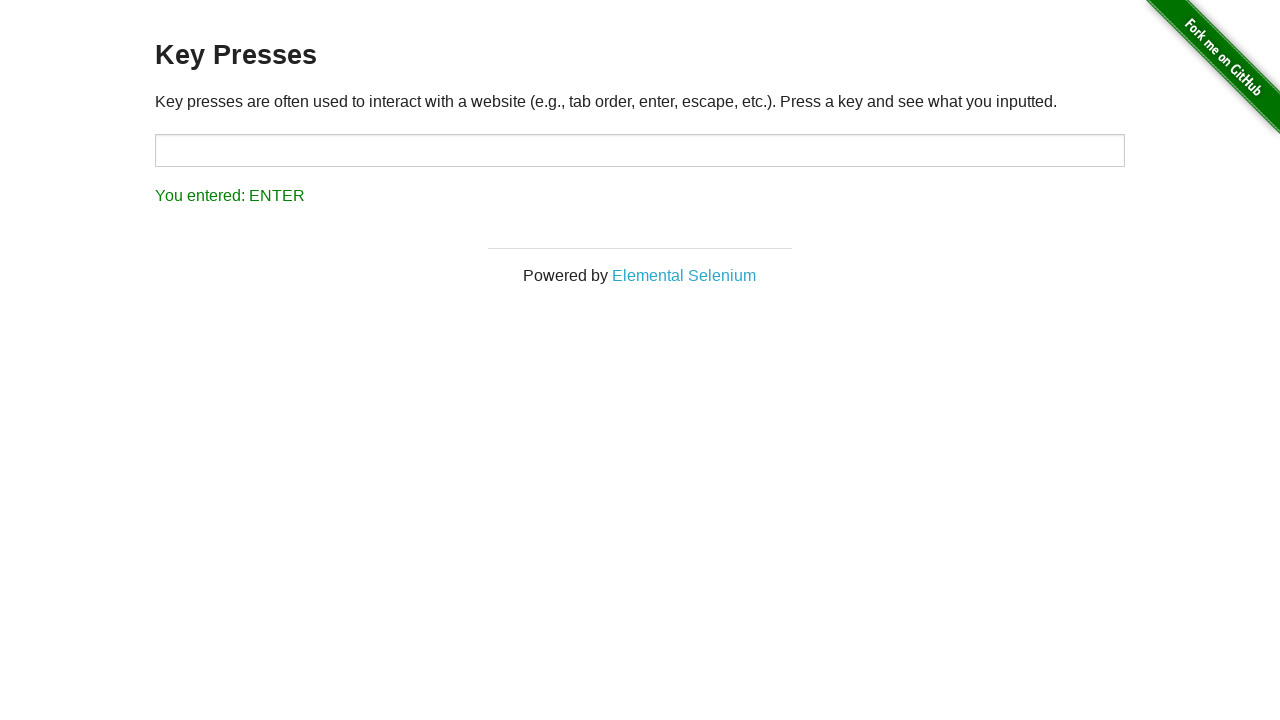